Clicks on the copyright link and verifies the title of the new window that opens

Starting URL: https://opensource-demo.orangehrmlive.com

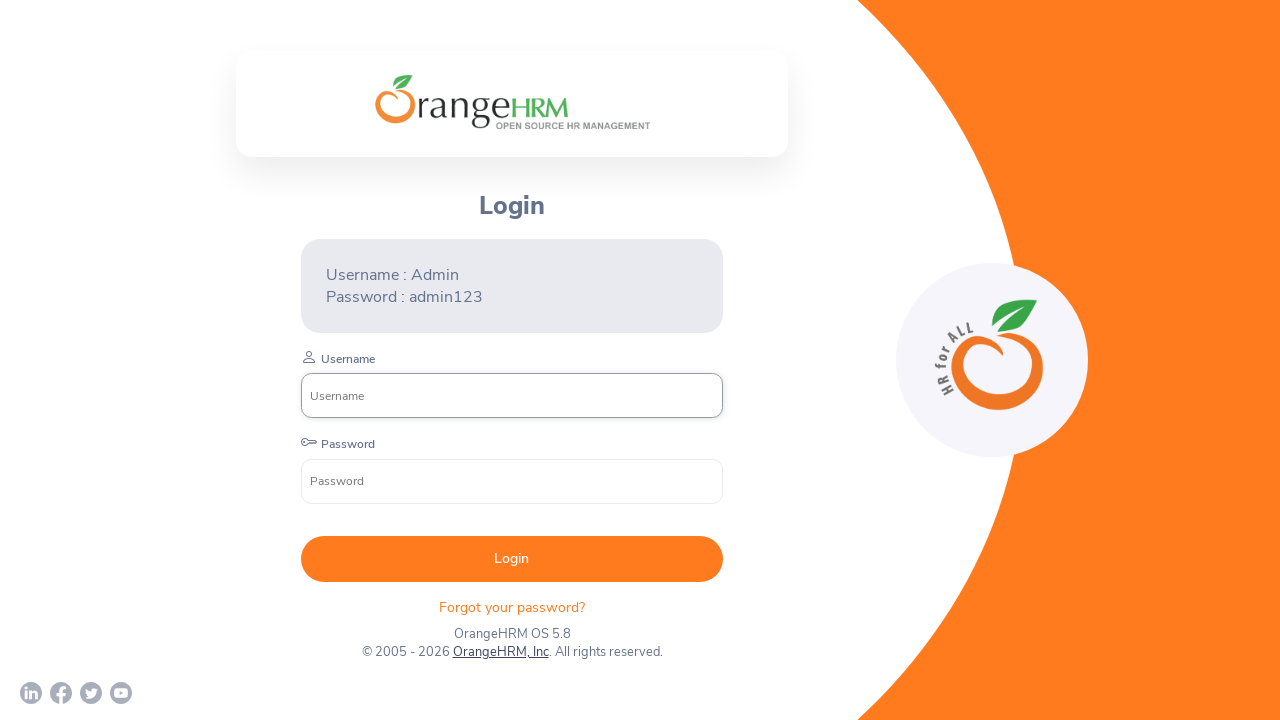

Clicked on the copyright link to open OrangeHRM website at (500, 652) on a[href='http://www.orangehrm.com']
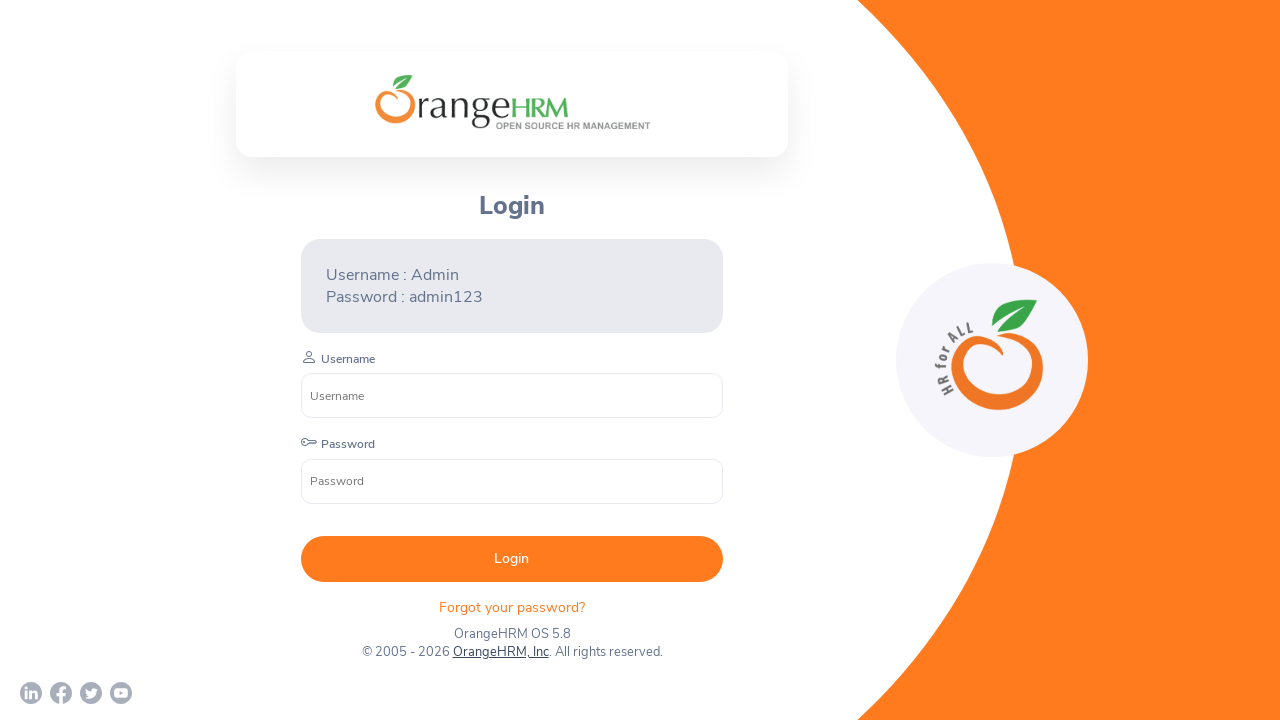

New page window opened successfully
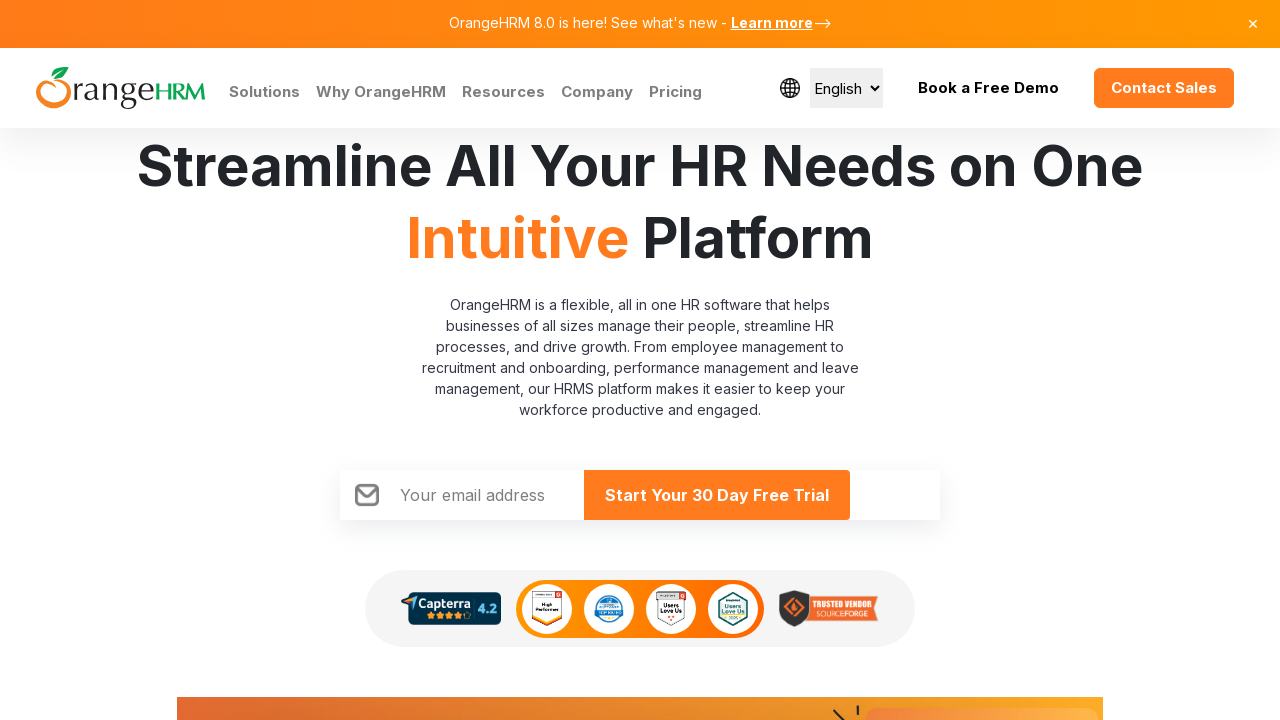

Retrieved title of new page: 'Human Resources Management Software | HRMS | OrangeHRM'
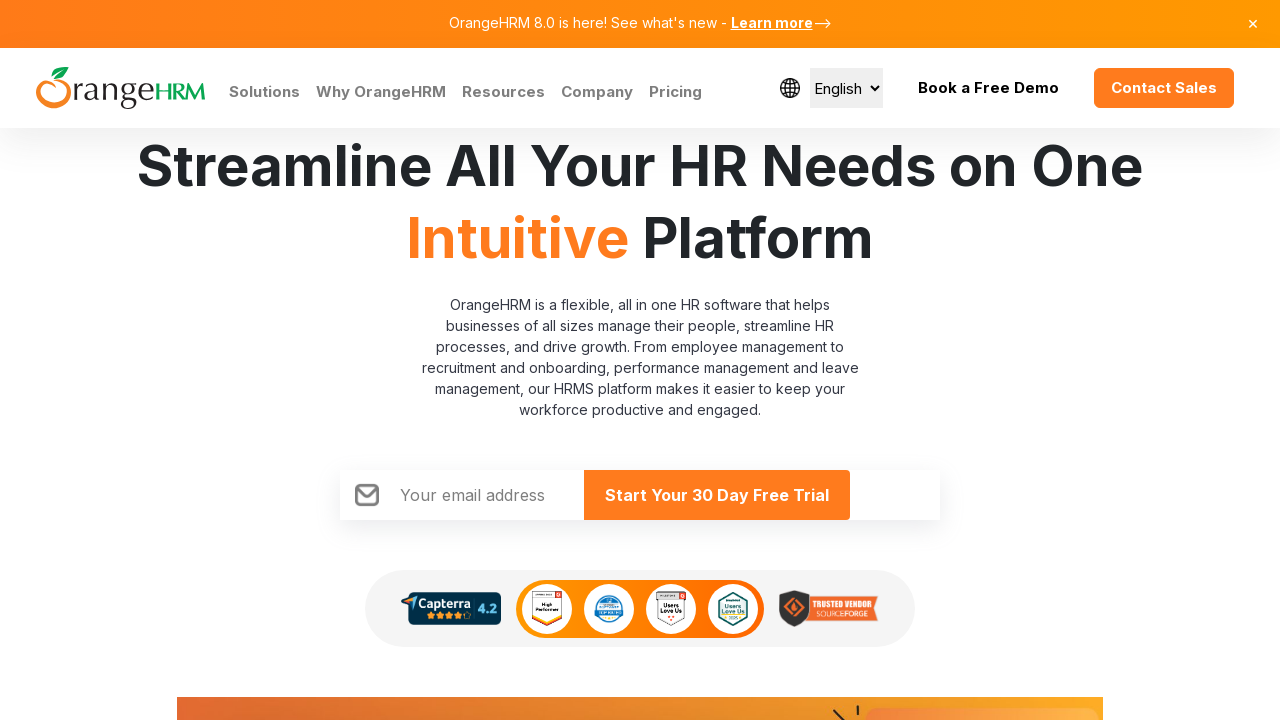

Closed the new page window
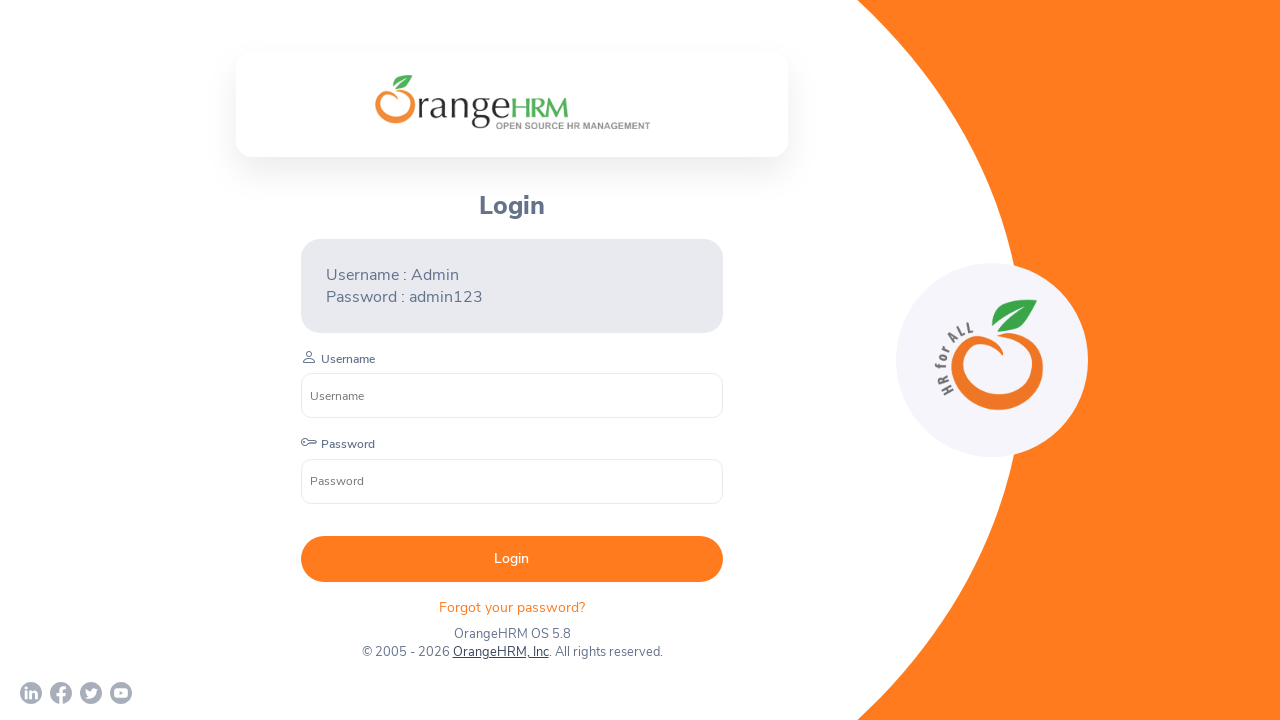

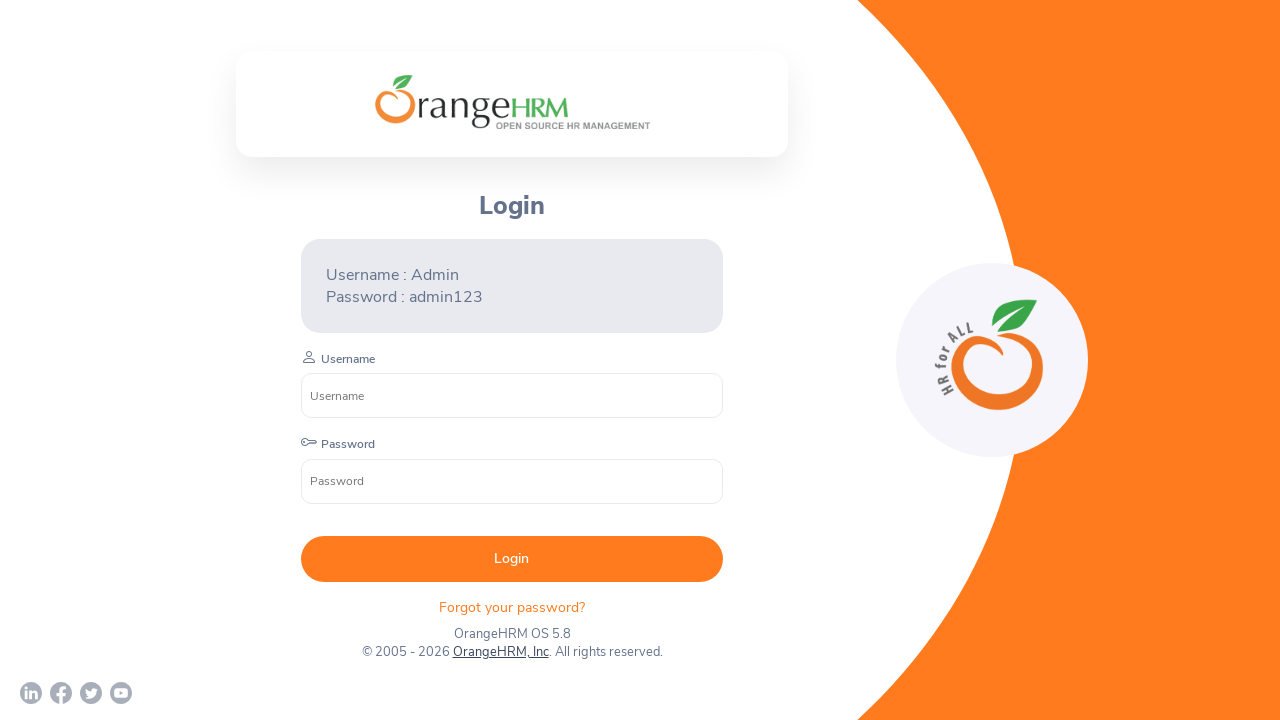